Navigates to Gucci's new arrivals page for women and scrolls down to trigger lazy loading of additional product content, simulating a user browsing through the product listing.

Starting URL: https://www.gucci.cn/zh/ca/whats-new/new-in/this-week-women?navigation.code=0-0-2

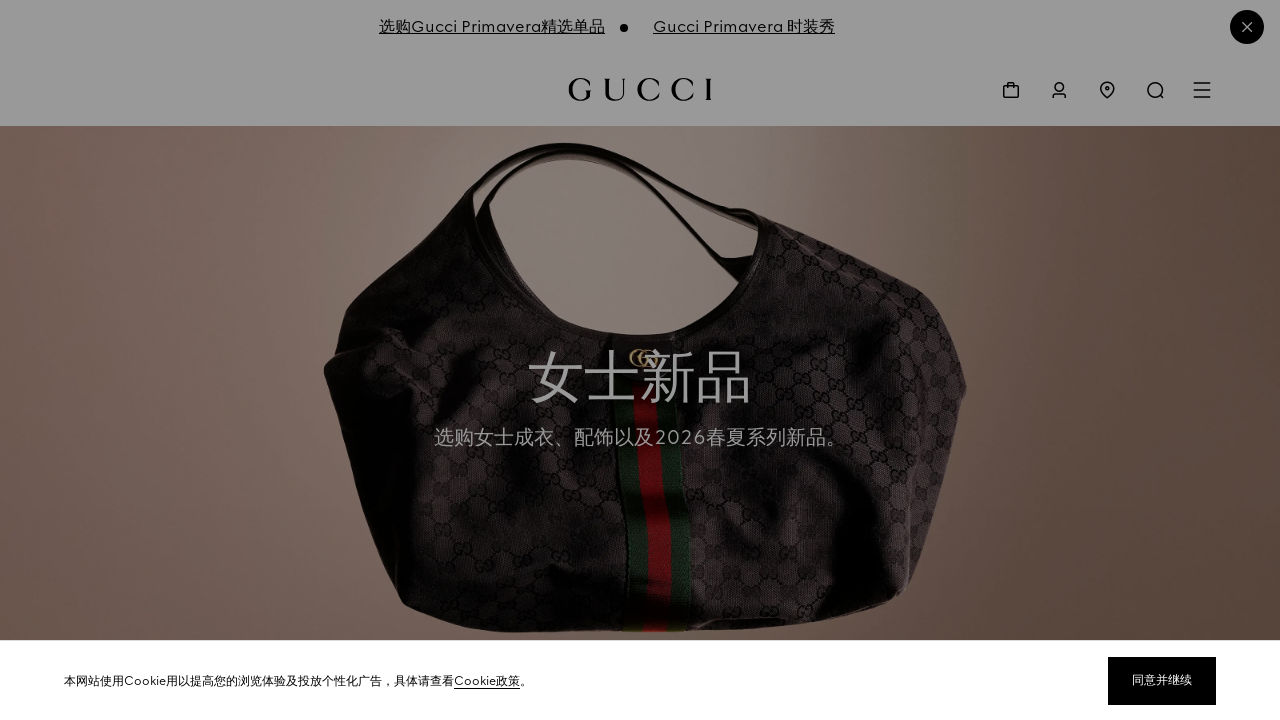

Initial product listing loaded on Gucci new arrivals page
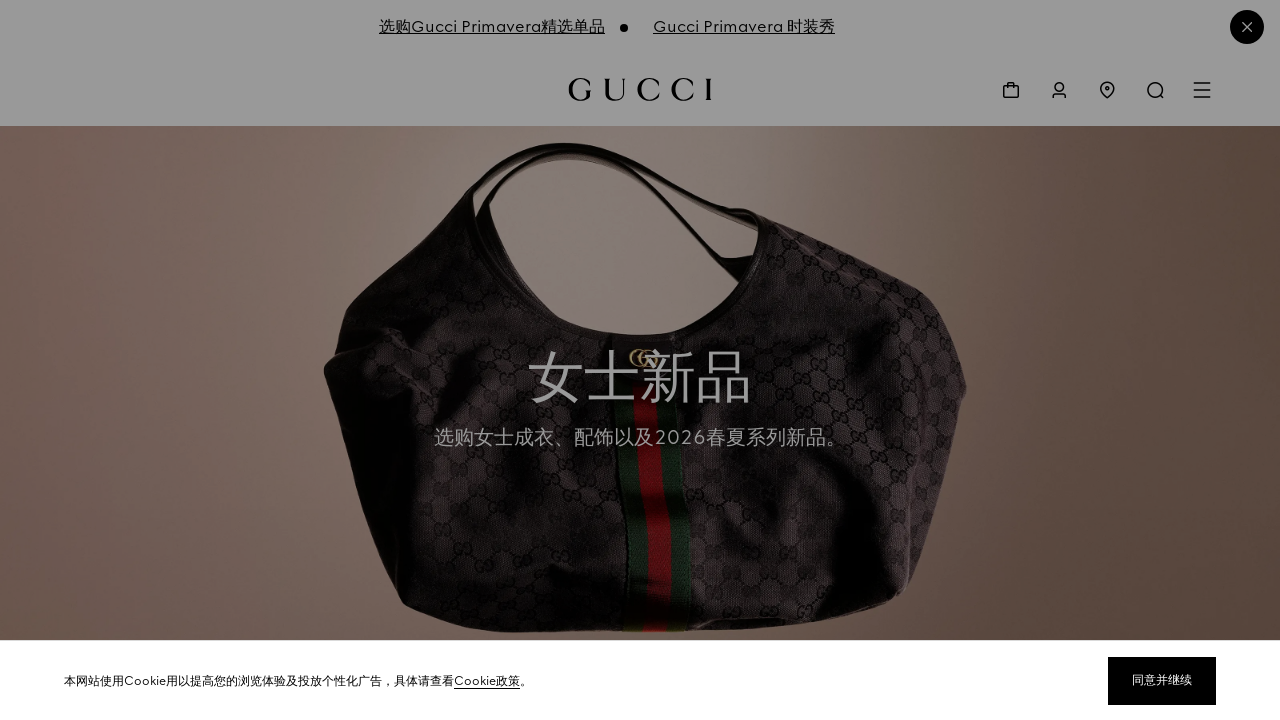

Scrolled to bottom of page to trigger lazy loading
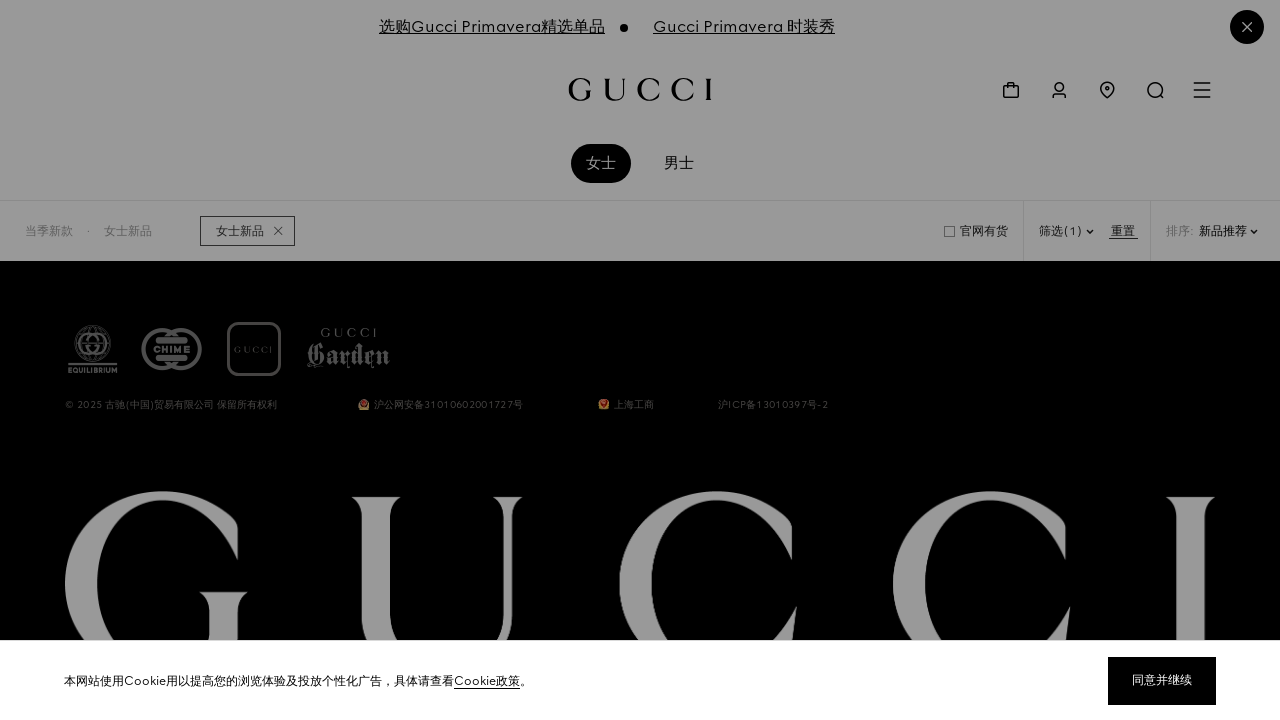

Waited 3 seconds for lazy-loaded content to render
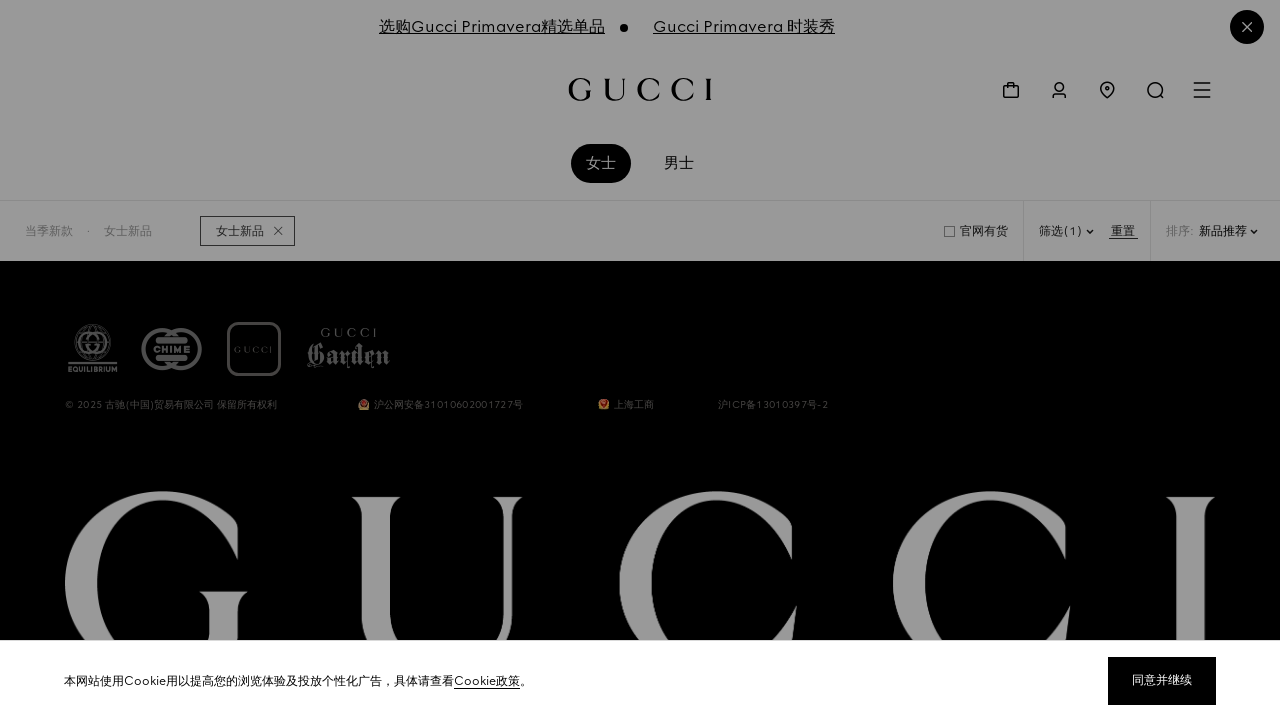

Scrolled to bottom again to trigger additional lazy loading
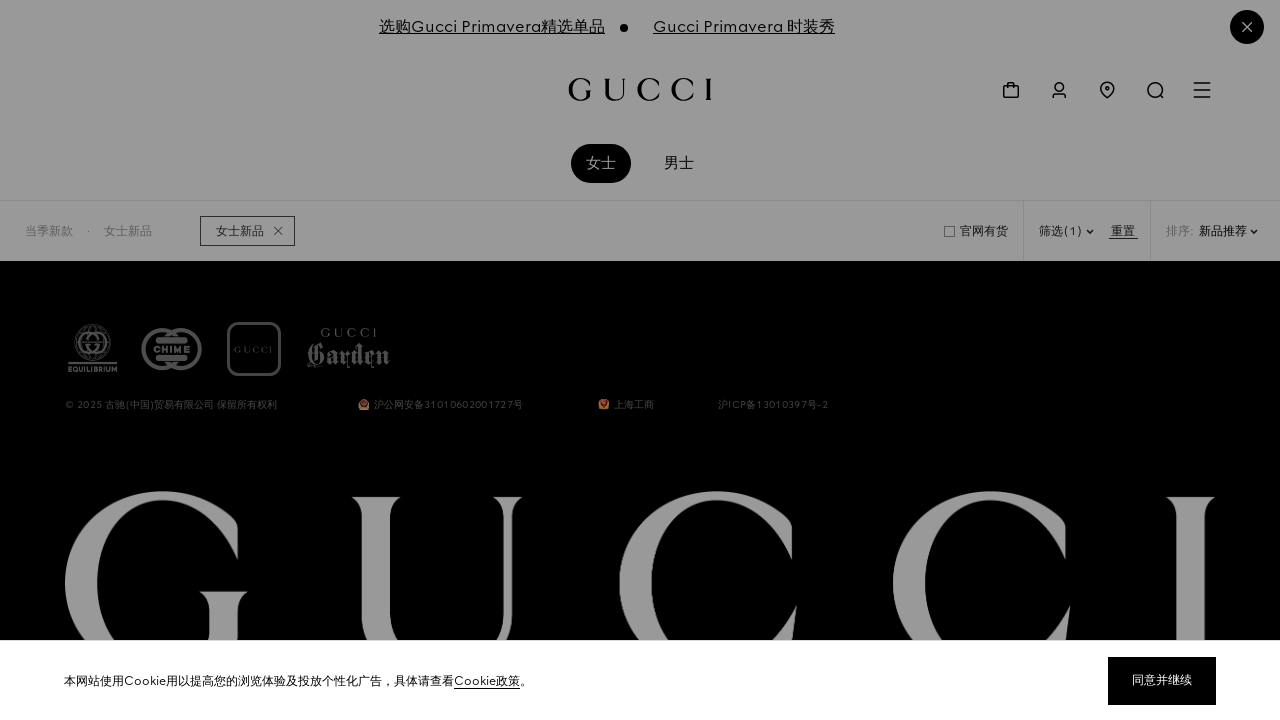

Waited 3 seconds for additional lazy-loaded products to render
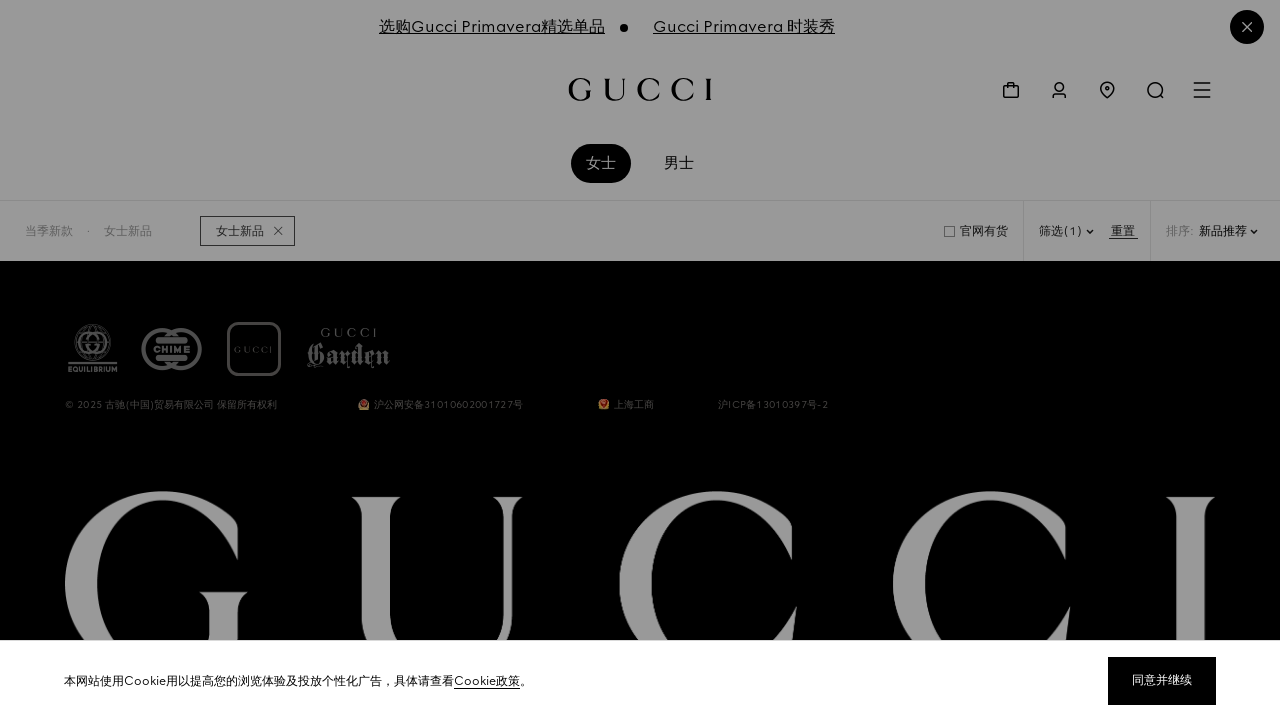

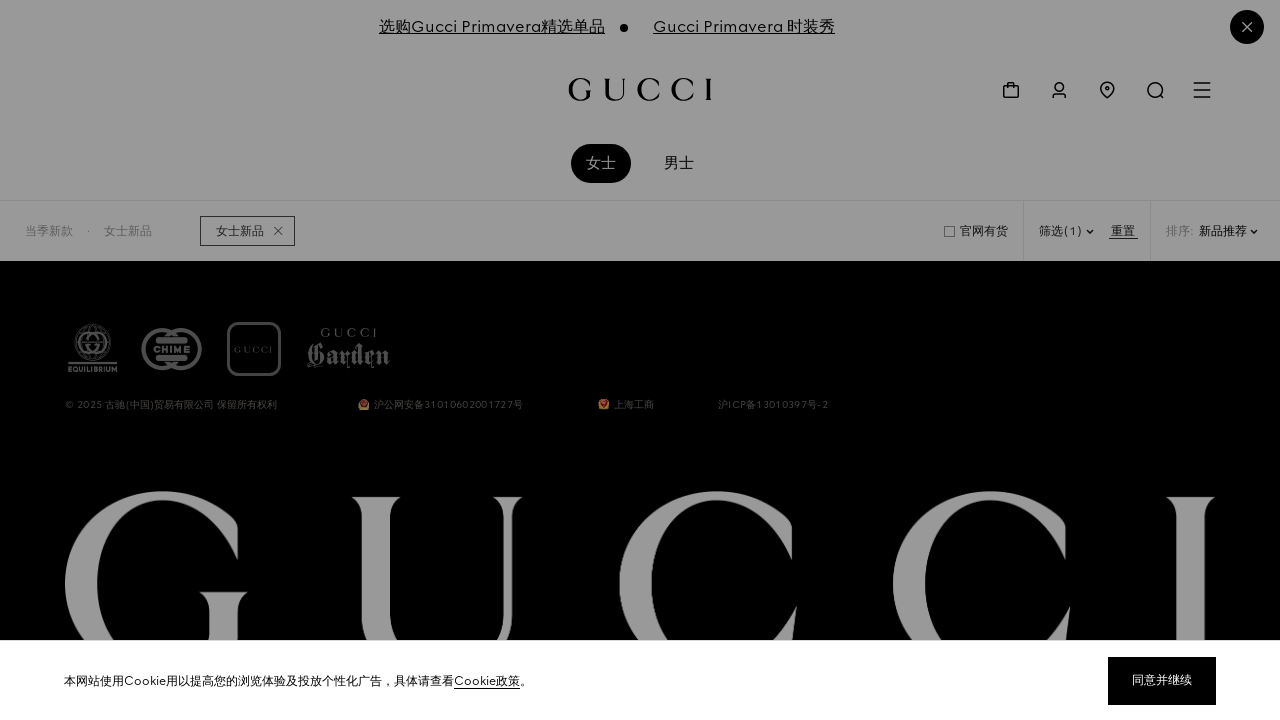